Tests selecting radio buttons in a radio group by their values

Starting URL: http://webengine-test.azurewebsites.net/

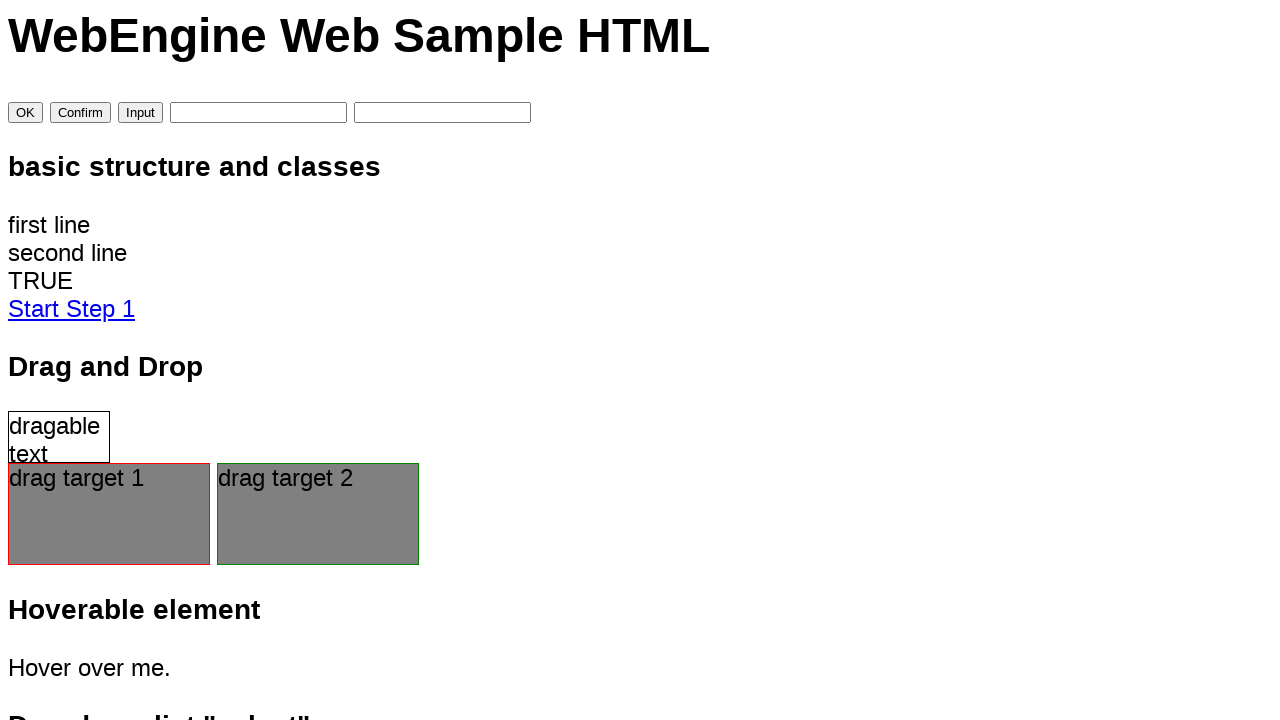

Checked CSS radio button at (20, 360) on input[name='fav_language'][value='CSS']
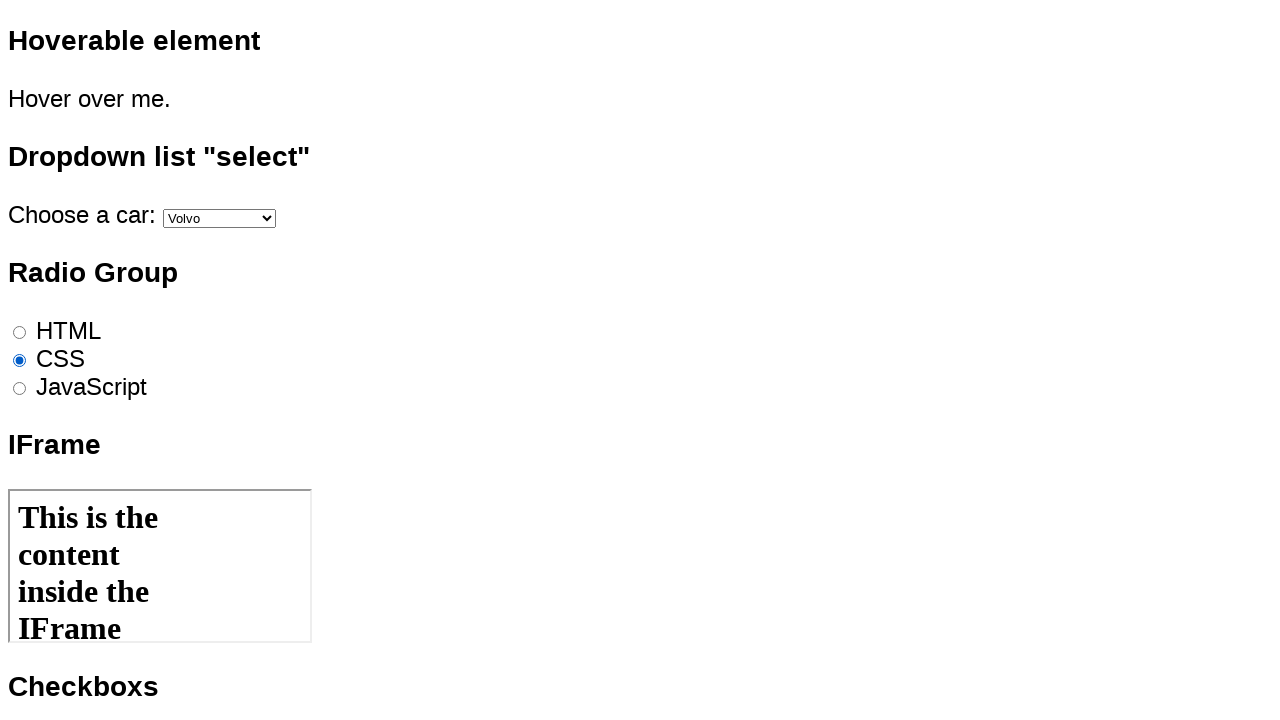

Verified CSS radio button is checked
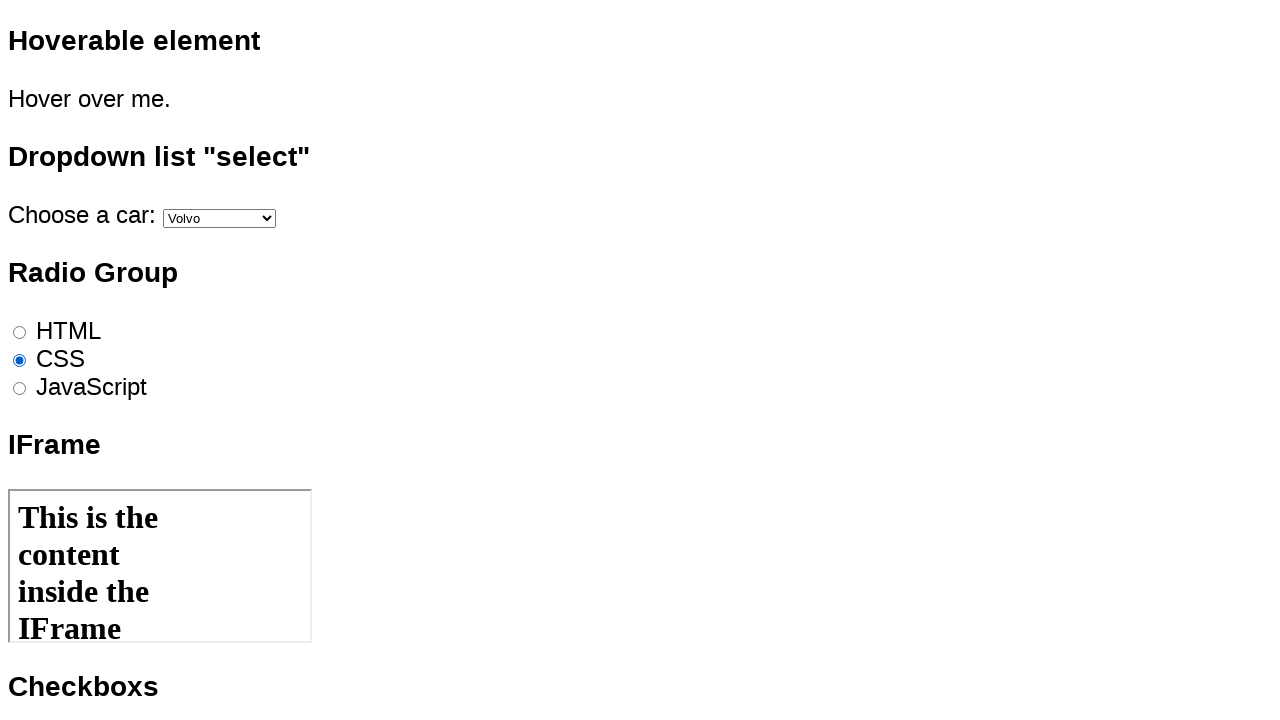

Checked HTML radio button at (20, 332) on input[name='fav_language'][value='HTML']
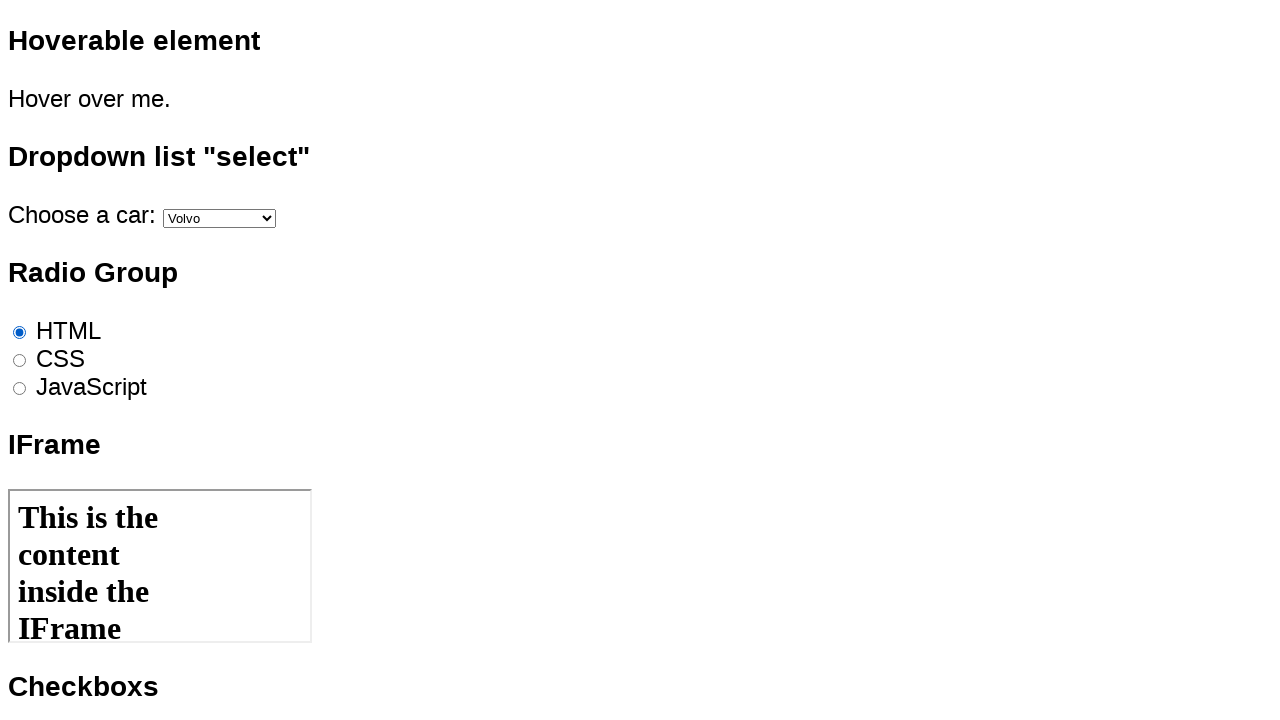

Verified HTML radio button is checked
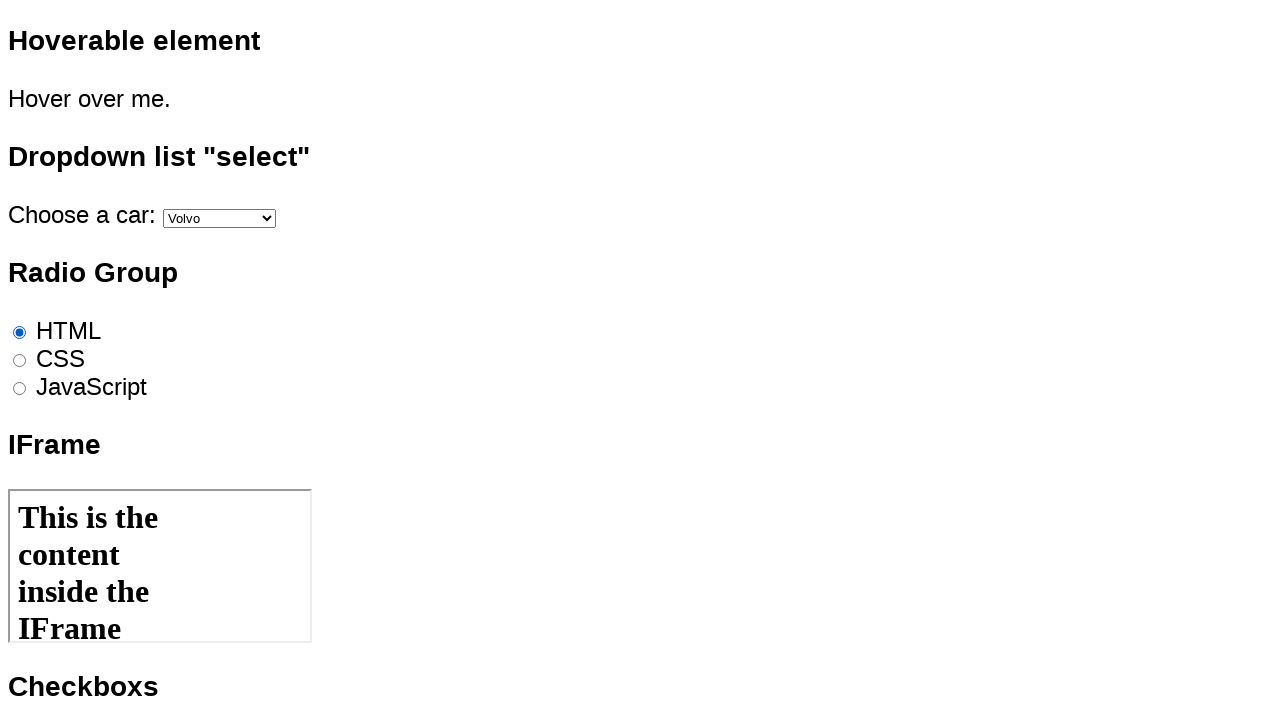

Verified CSS radio button is no longer checked
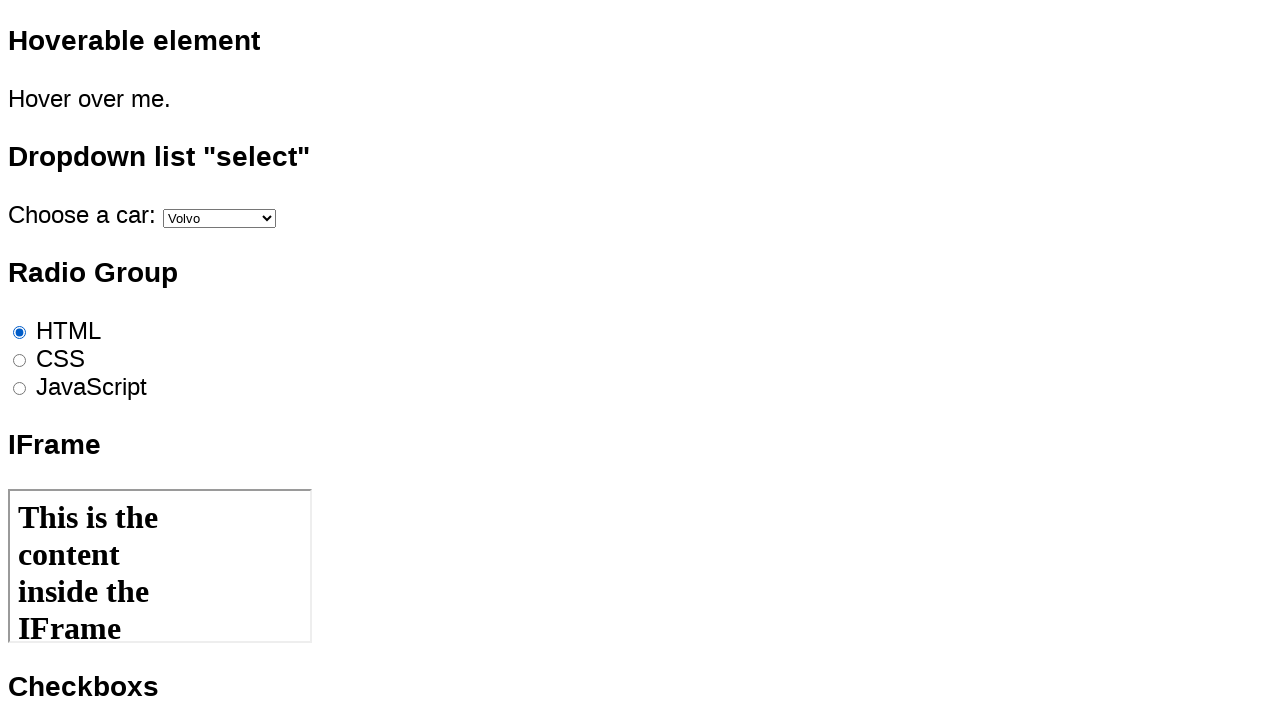

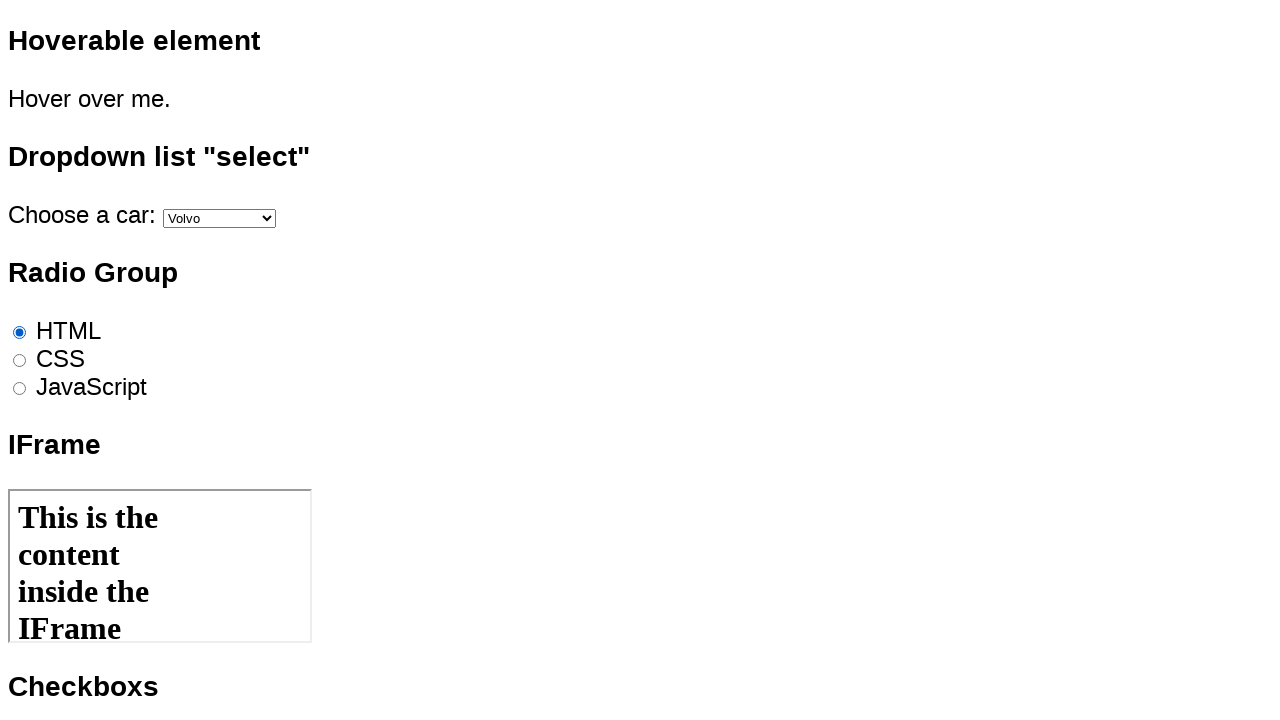